Tests that a saved change to an employee's name persists when switching between employees

Starting URL: https://devmountain-qa.github.io/employee-manager/1.2_Version/index.html

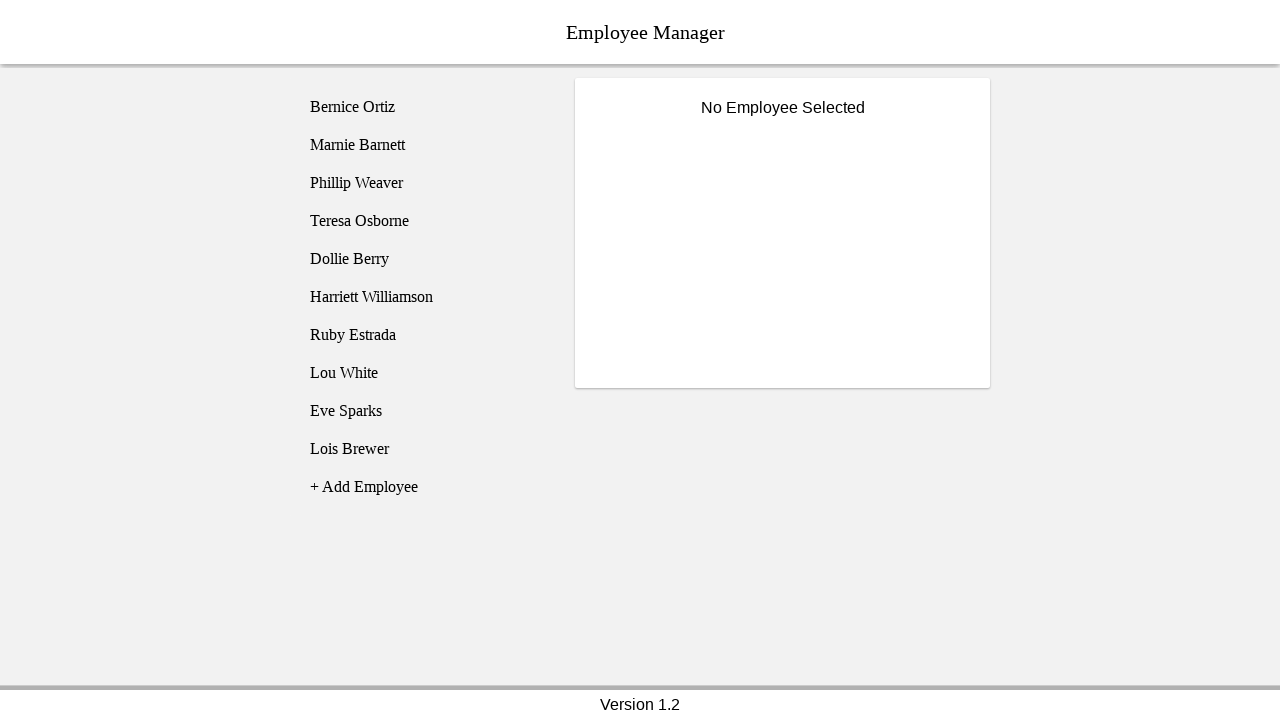

Clicked on Bernice Ortiz employee at (425, 107) on [name='employee1']
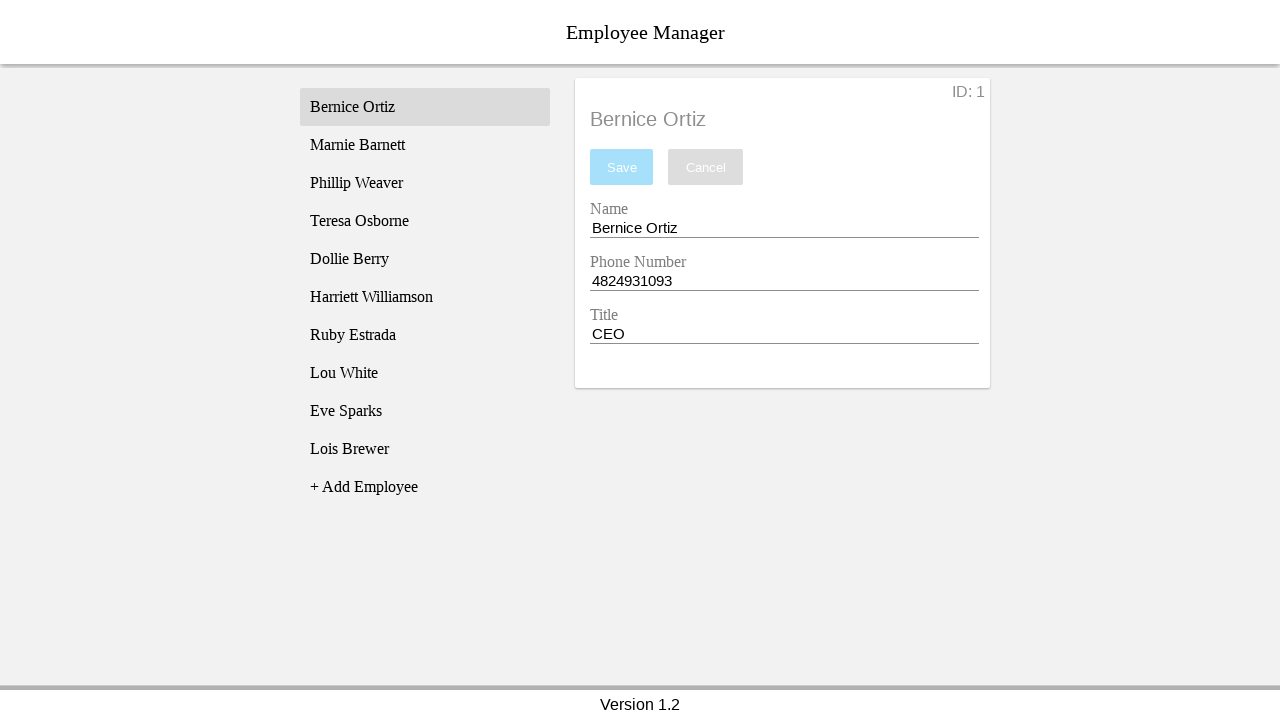

Name input field became visible
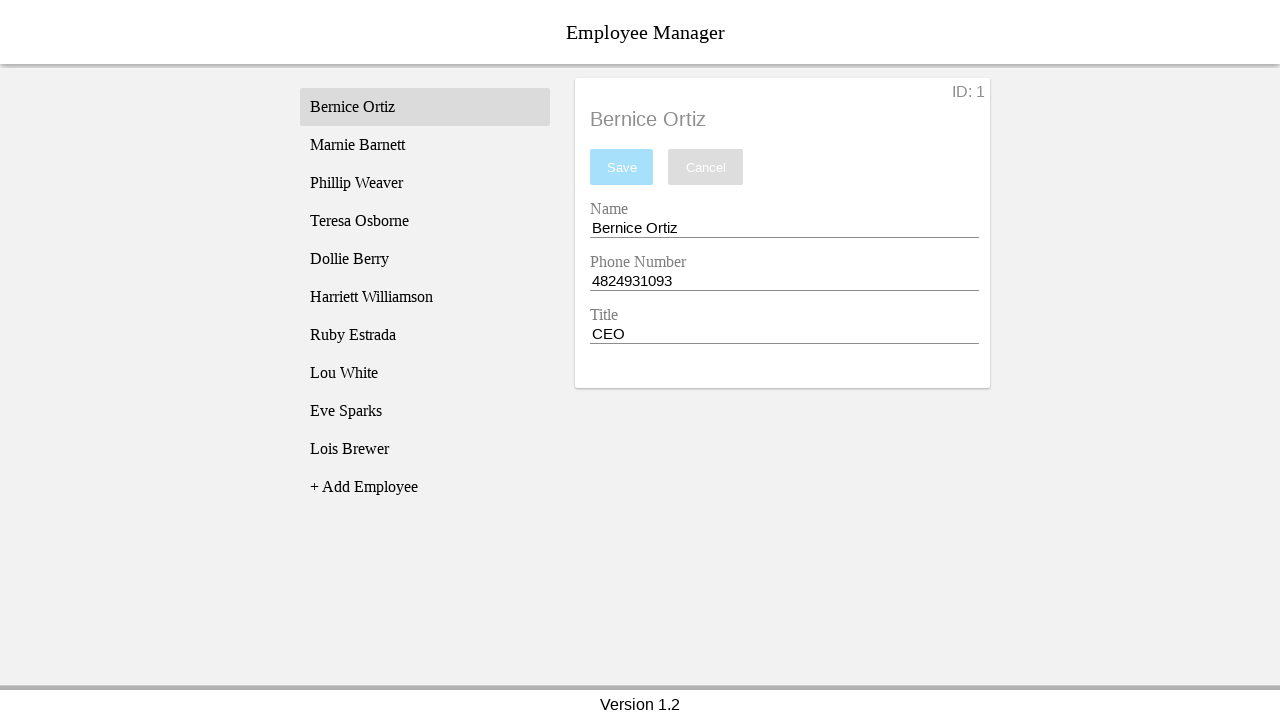

Entered 'Test Name' in the name field on [name='nameEntry']
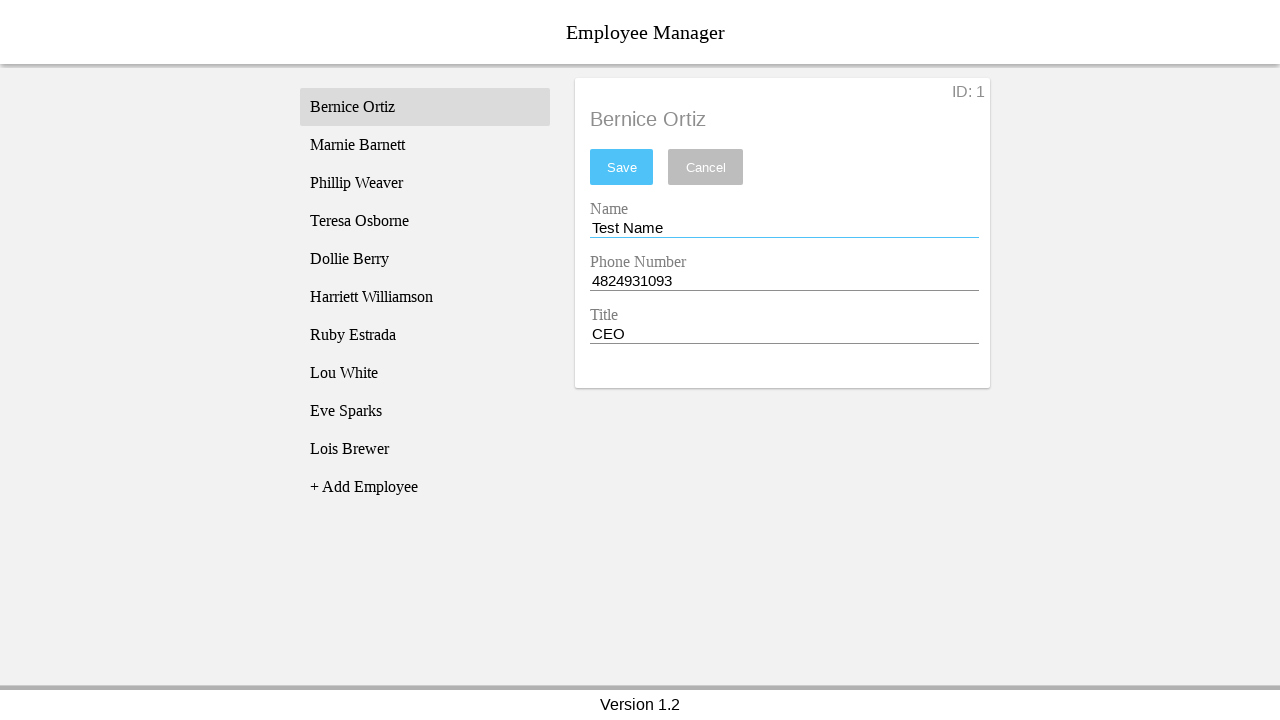

Clicked save button to save the name change at (622, 167) on #saveBtn
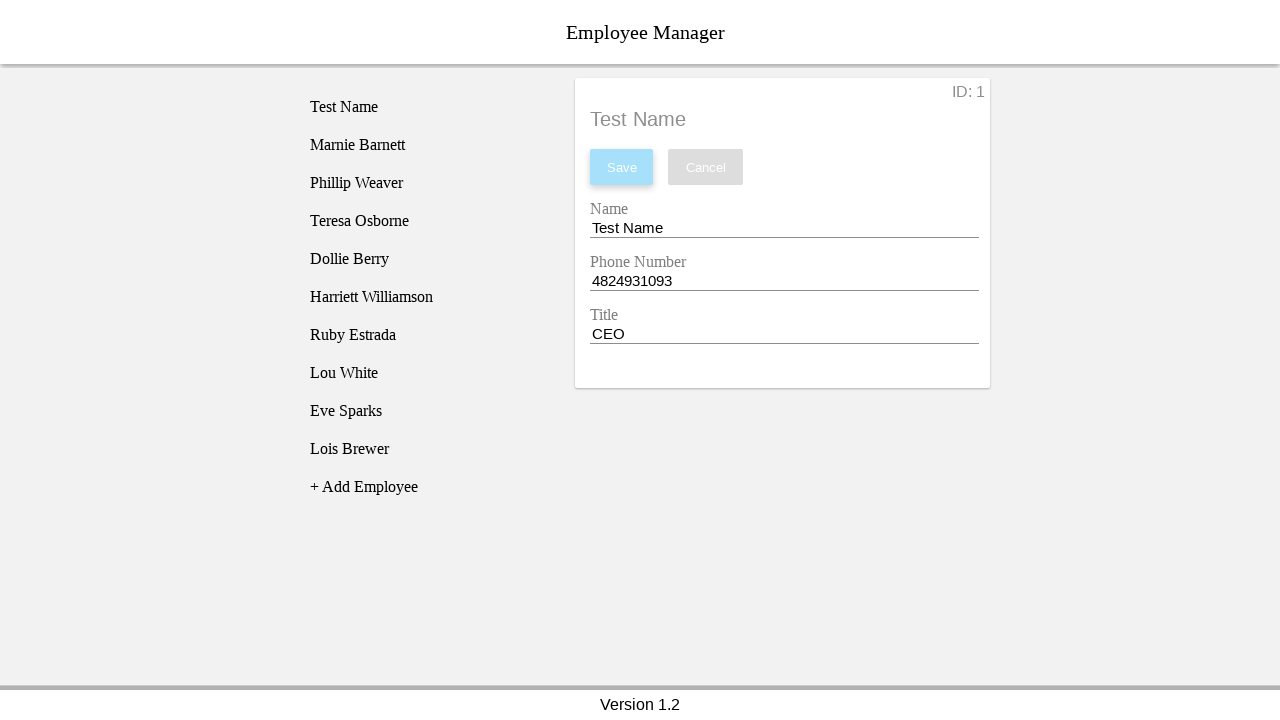

Clicked on Phillip Weaver employee at (425, 183) on [name='employee3']
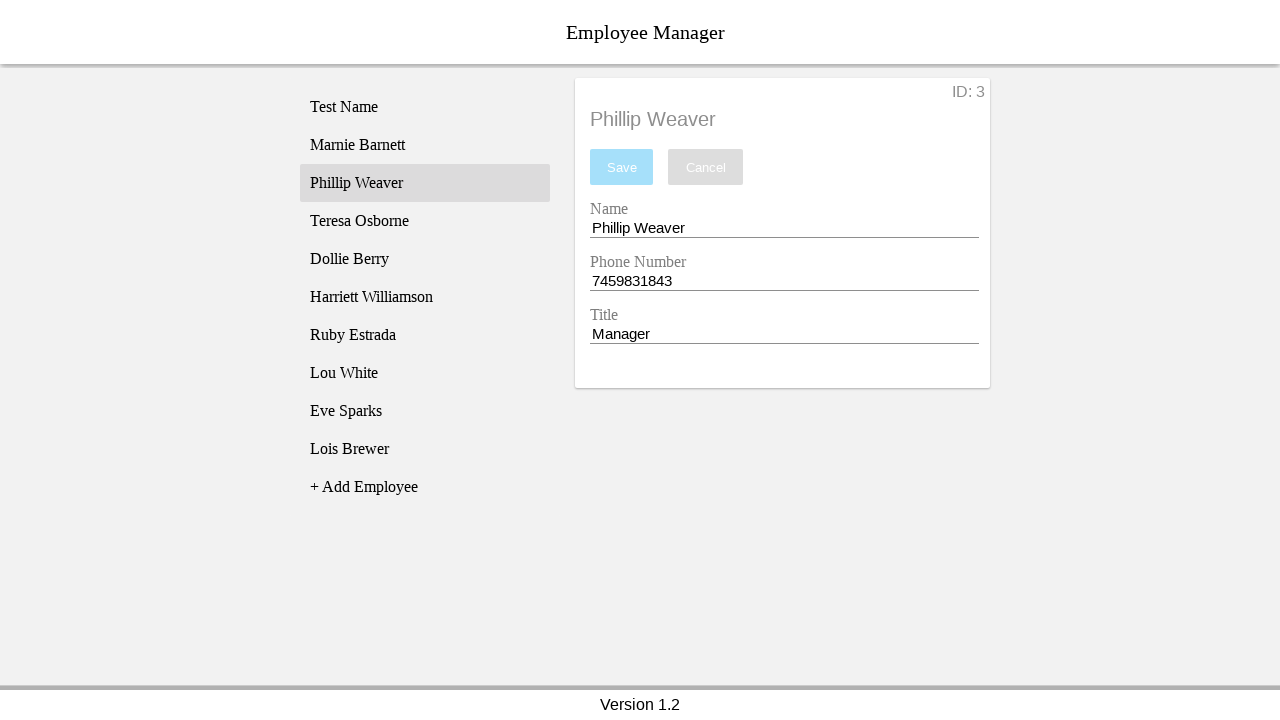

Waited for employee list to update
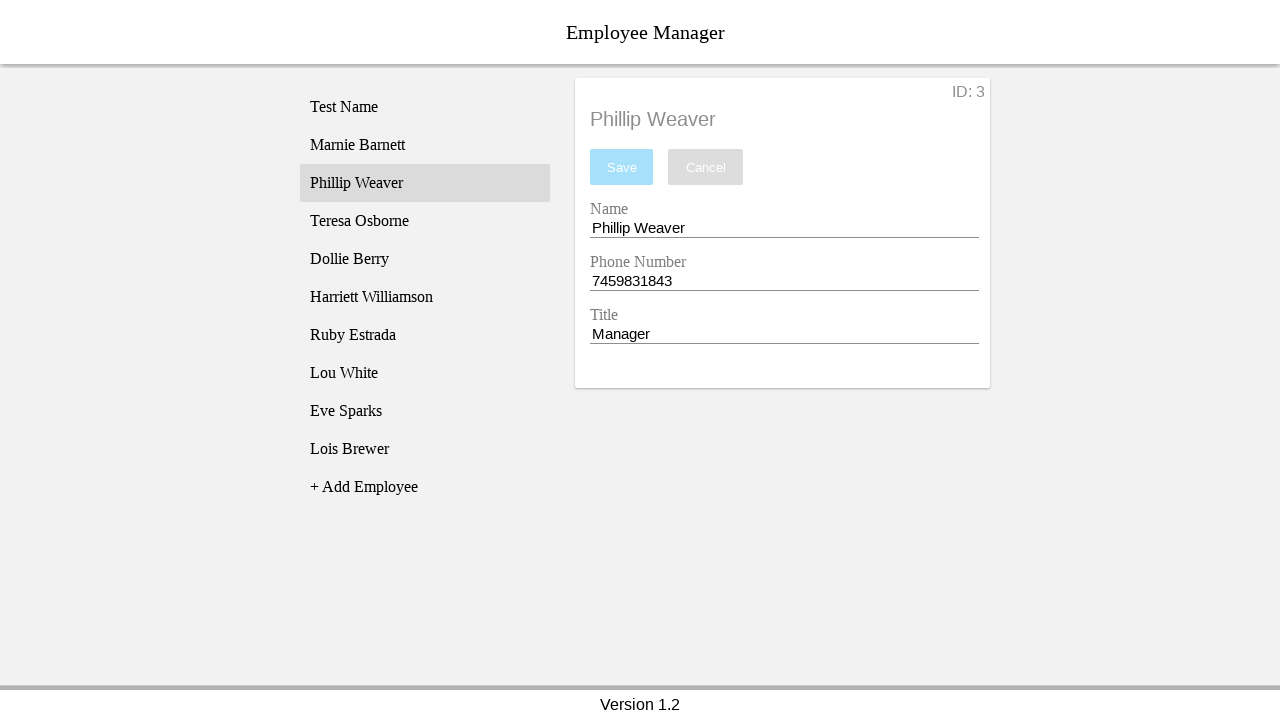

Clicked on the first employee (Bernice with updated name) to verify persistence at (425, 107) on [name='employee1']
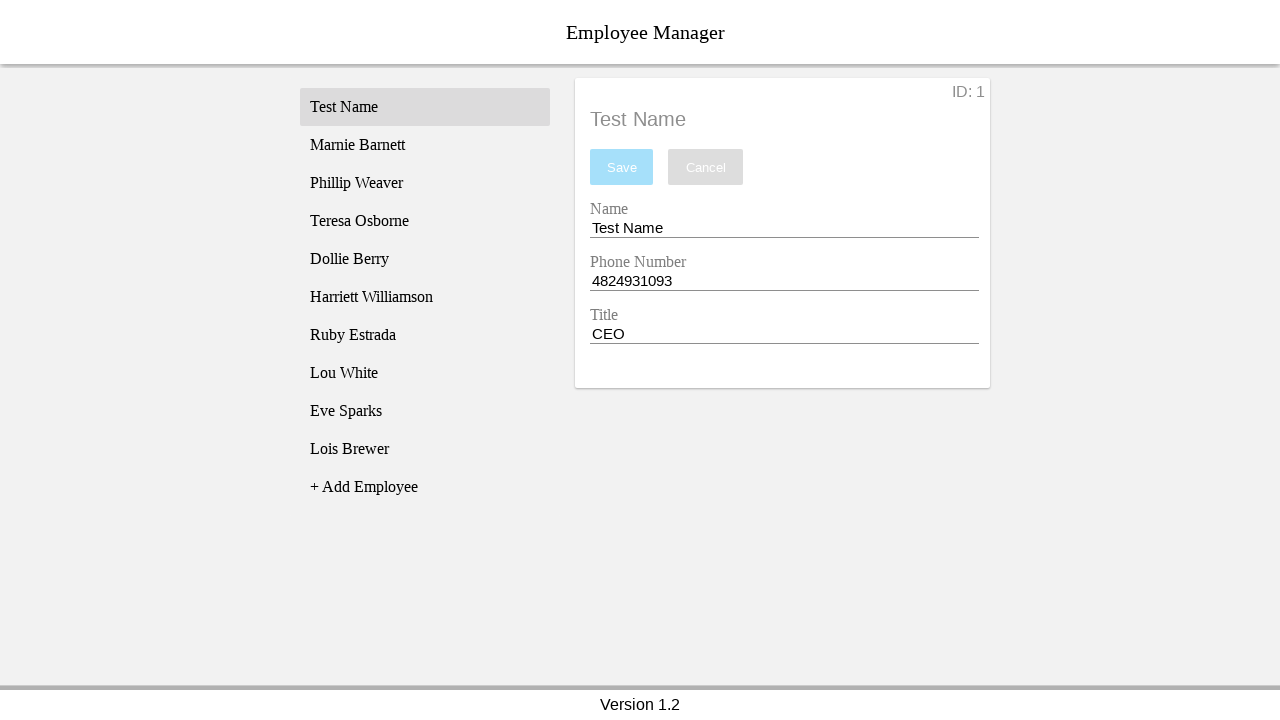

Name input field became visible for the first employee
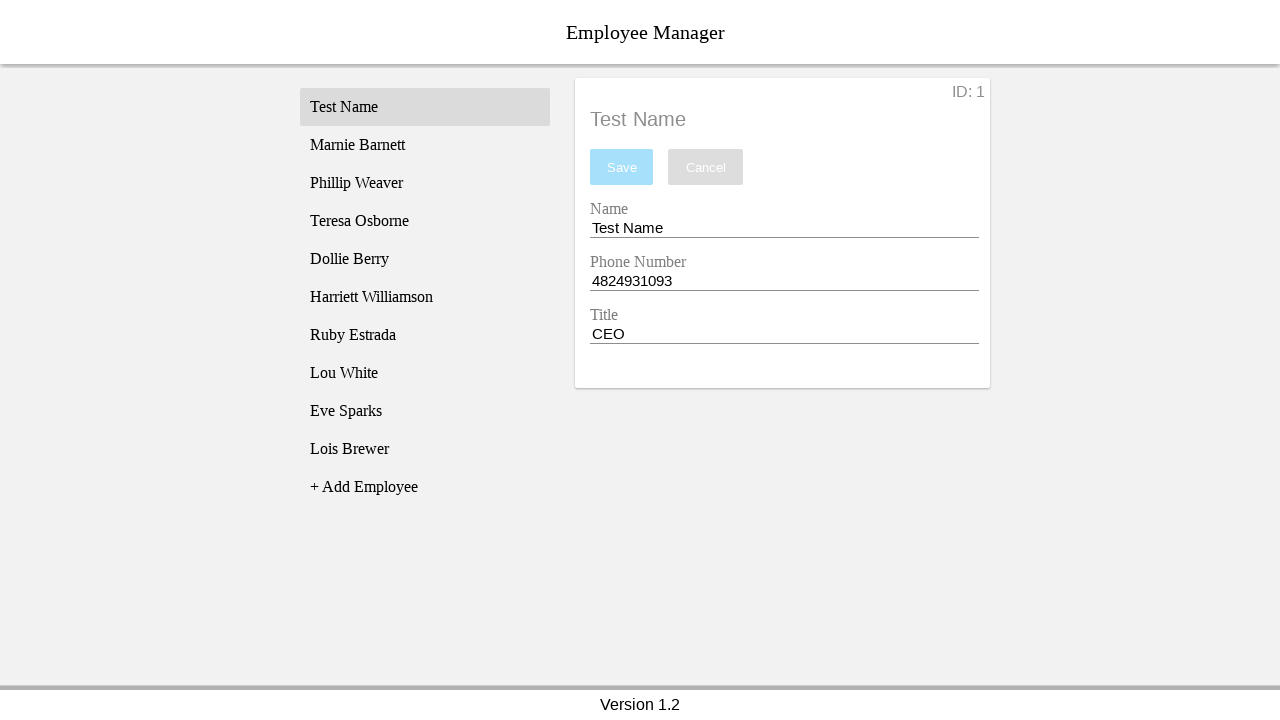

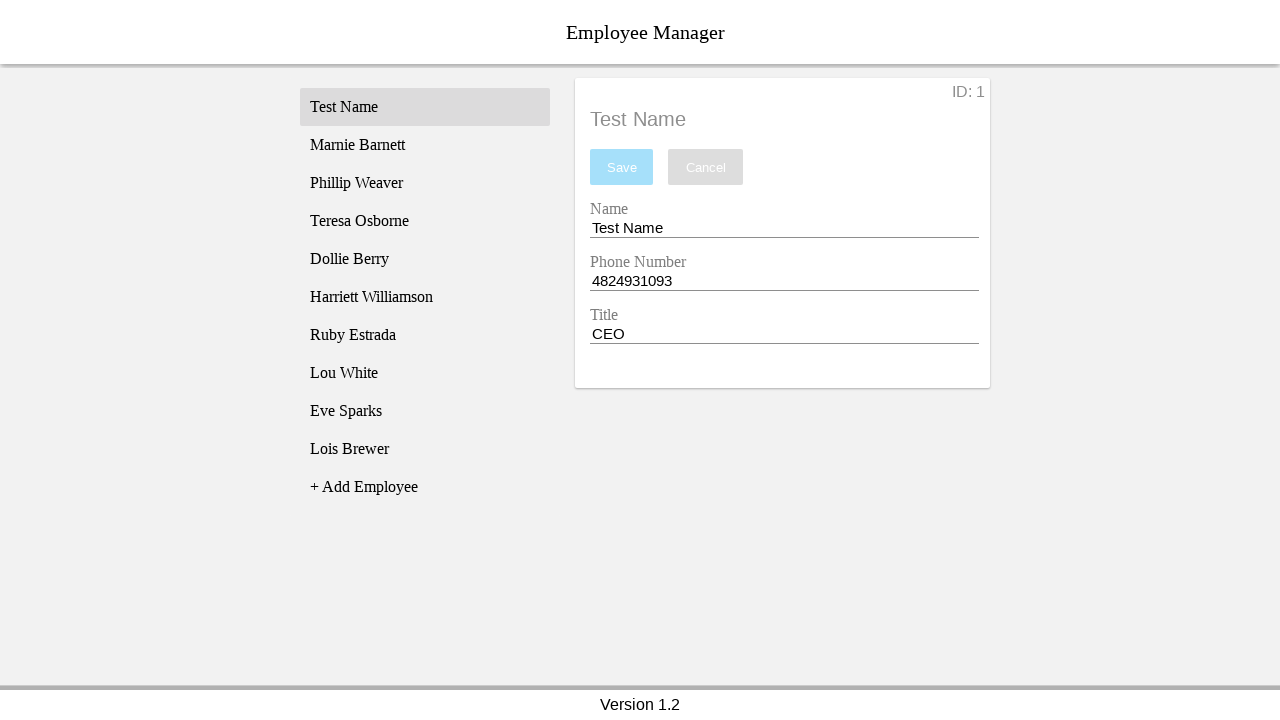